Tests autocomplete select menu functionality by typing a value and pressing Enter to select it

Starting URL: https://demoqa.com/select-menu

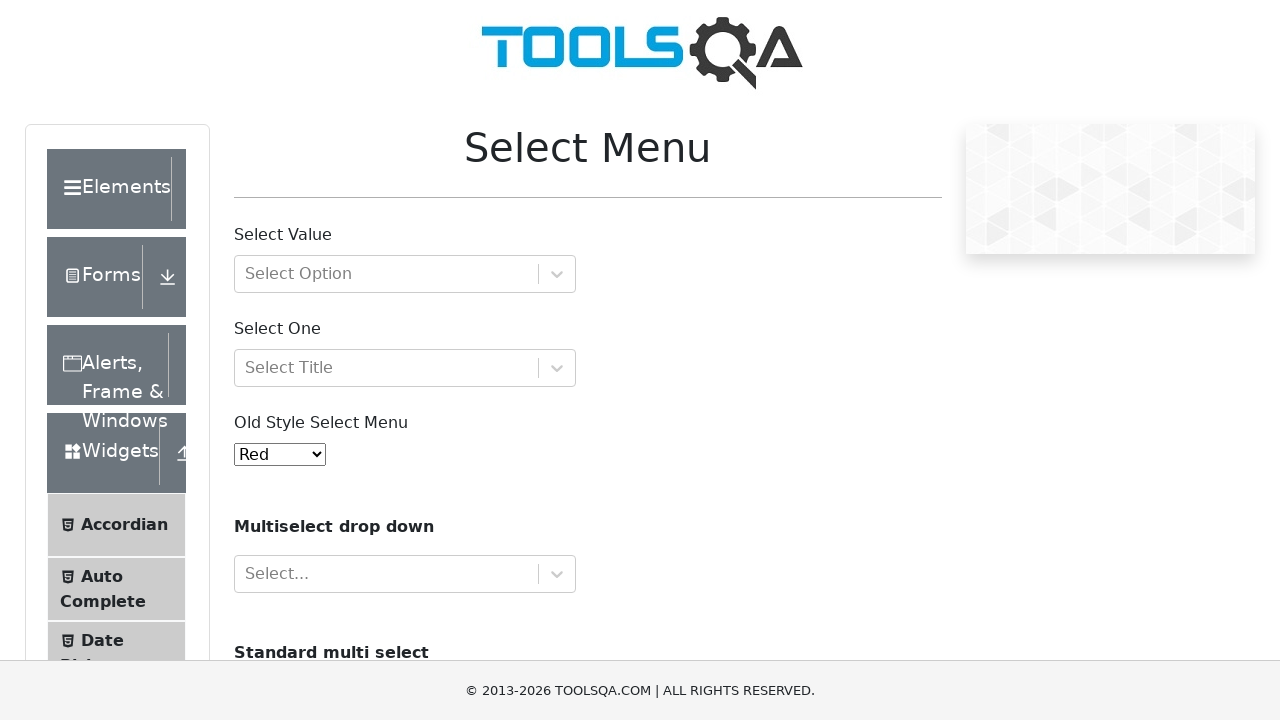

Located the second text input field for autocomplete select
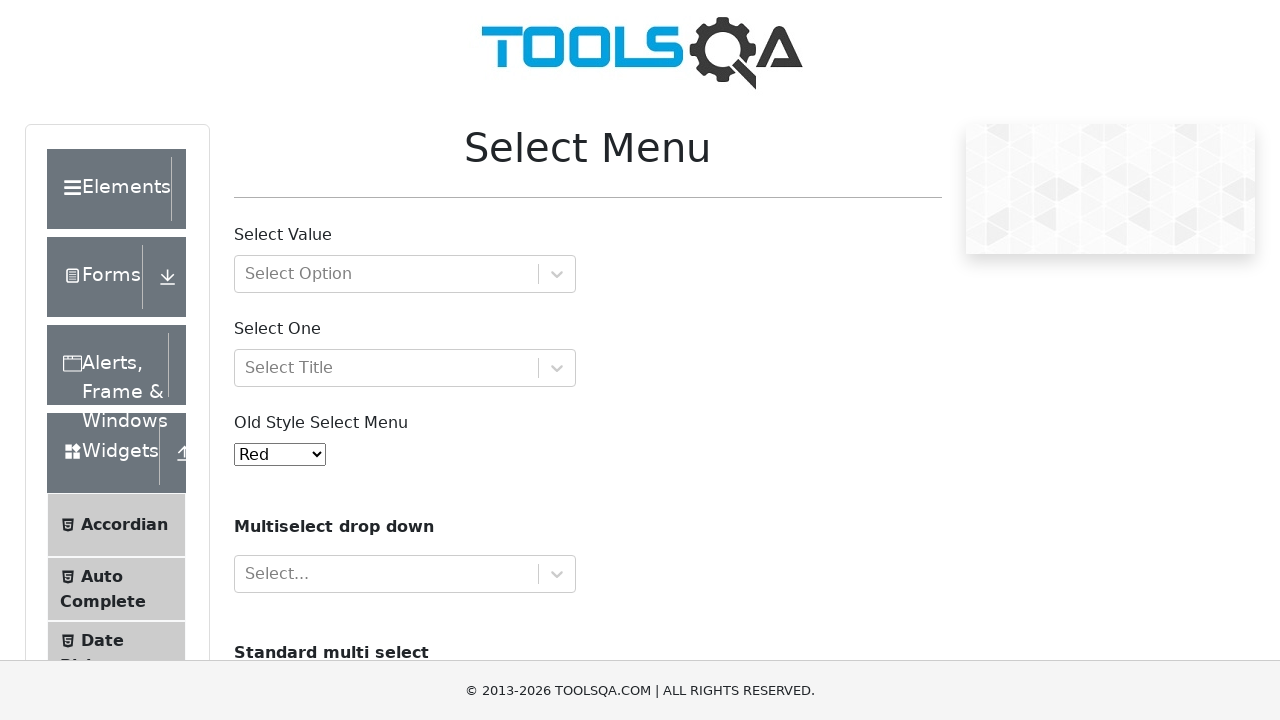

Typed 'Prof.' into the autocomplete select field on (//input[@type='text'])[2]
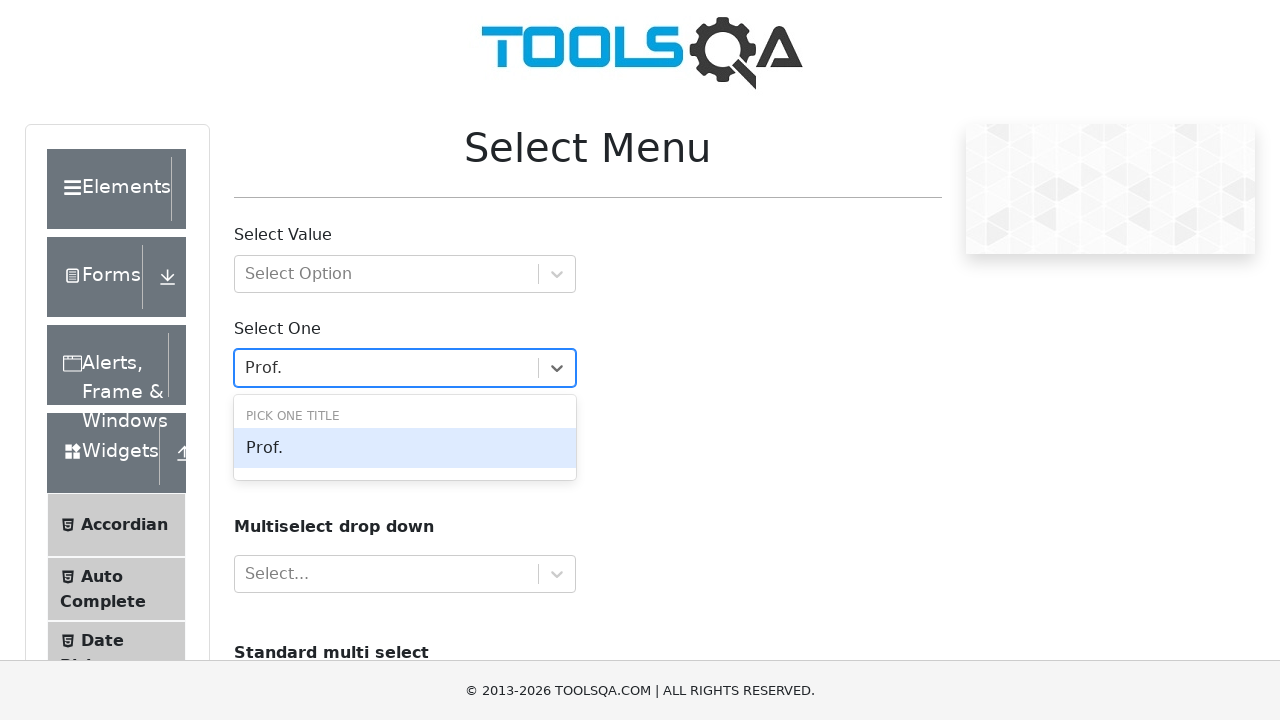

Pressed Enter to select the 'Prof.' option on (//input[@type='text'])[2]
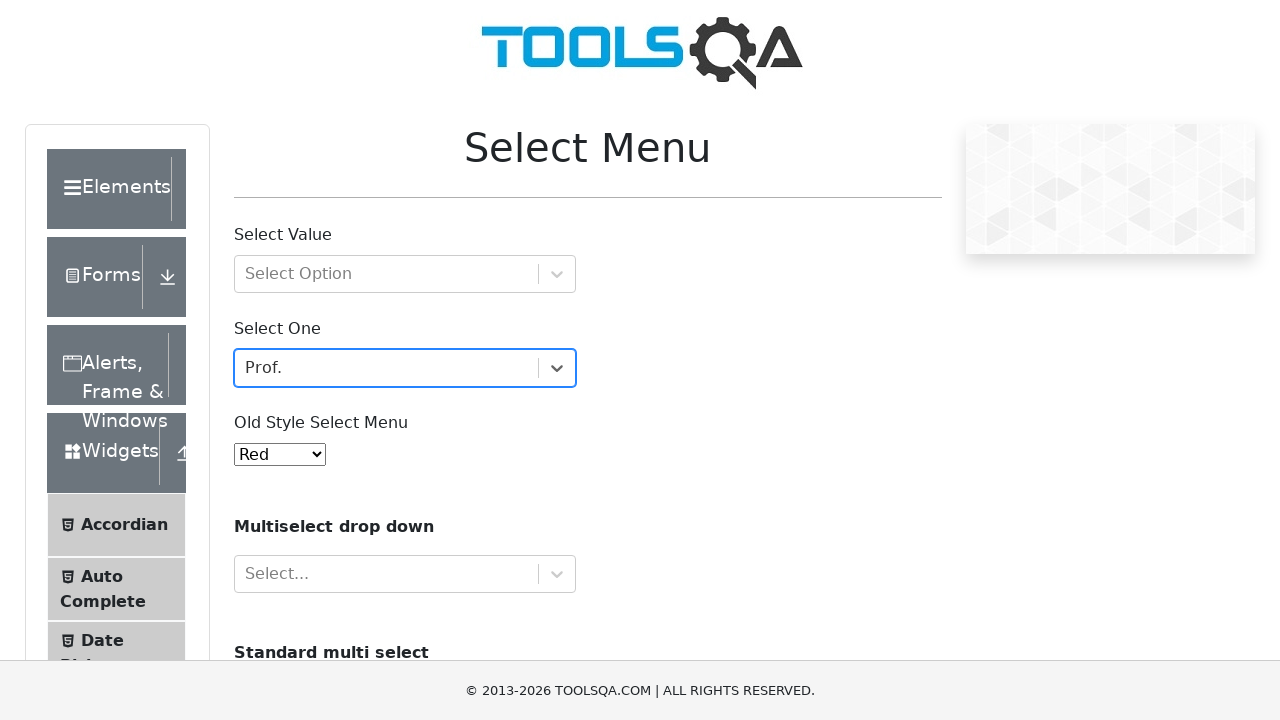

Waited for selection to be processed
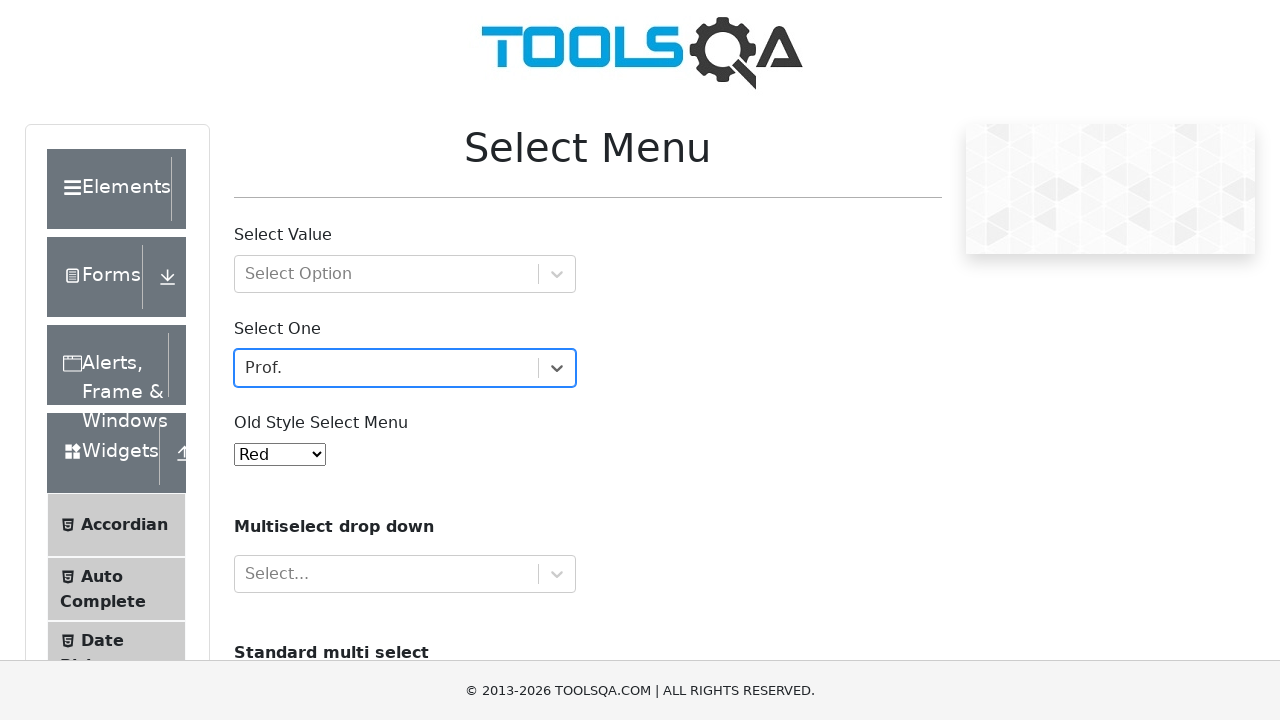

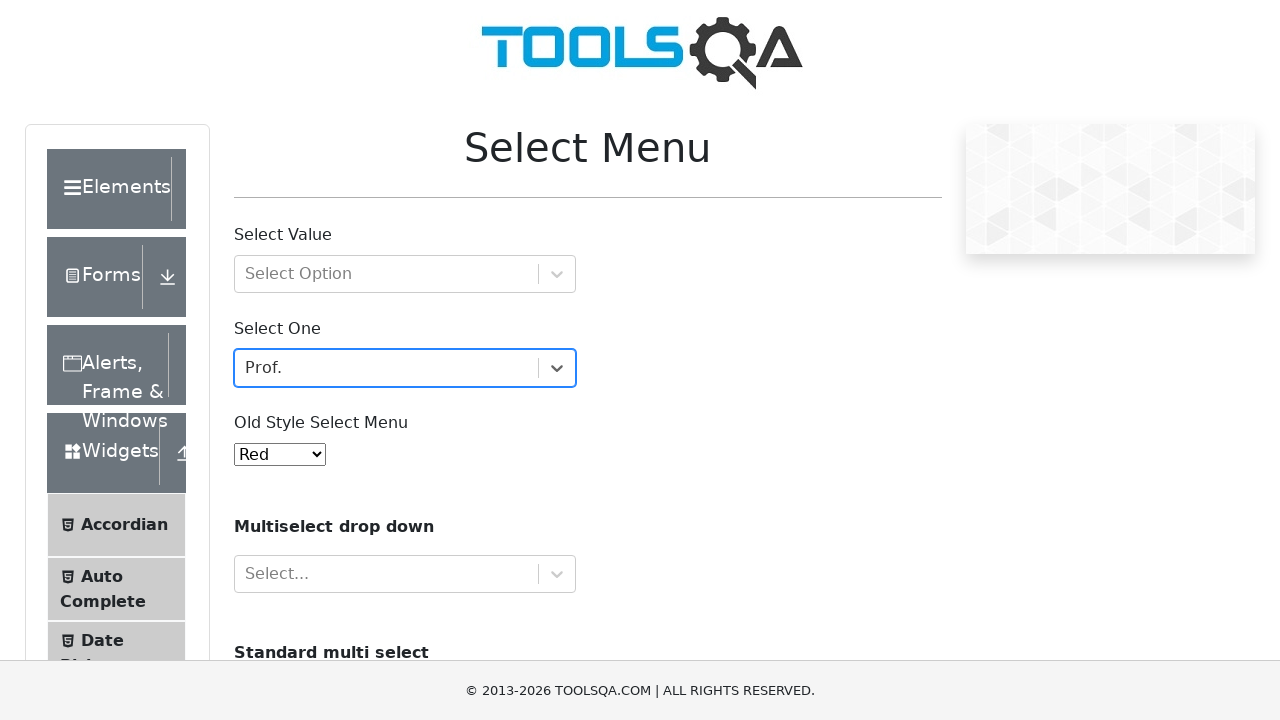